Tests that an item is removed when an empty text string is entered during editing.

Starting URL: https://demo.playwright.dev/todomvc

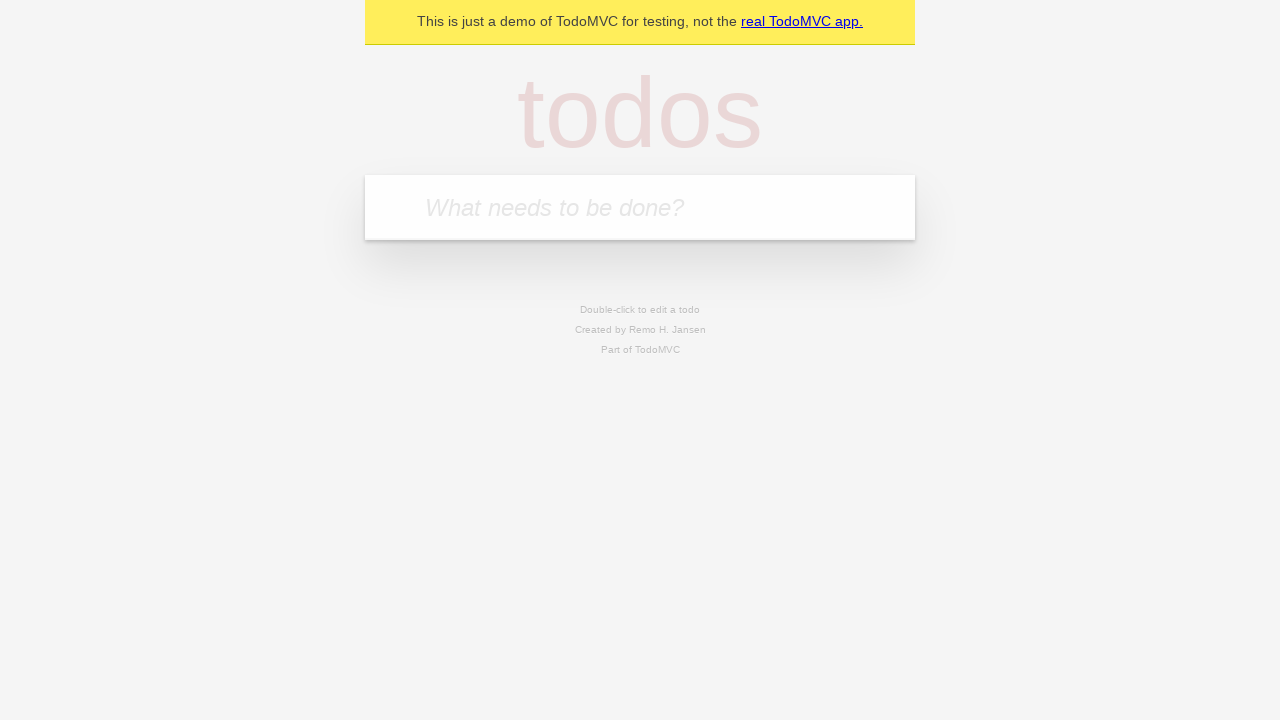

Filled first todo input with 'buy some cheese' on .new-todo
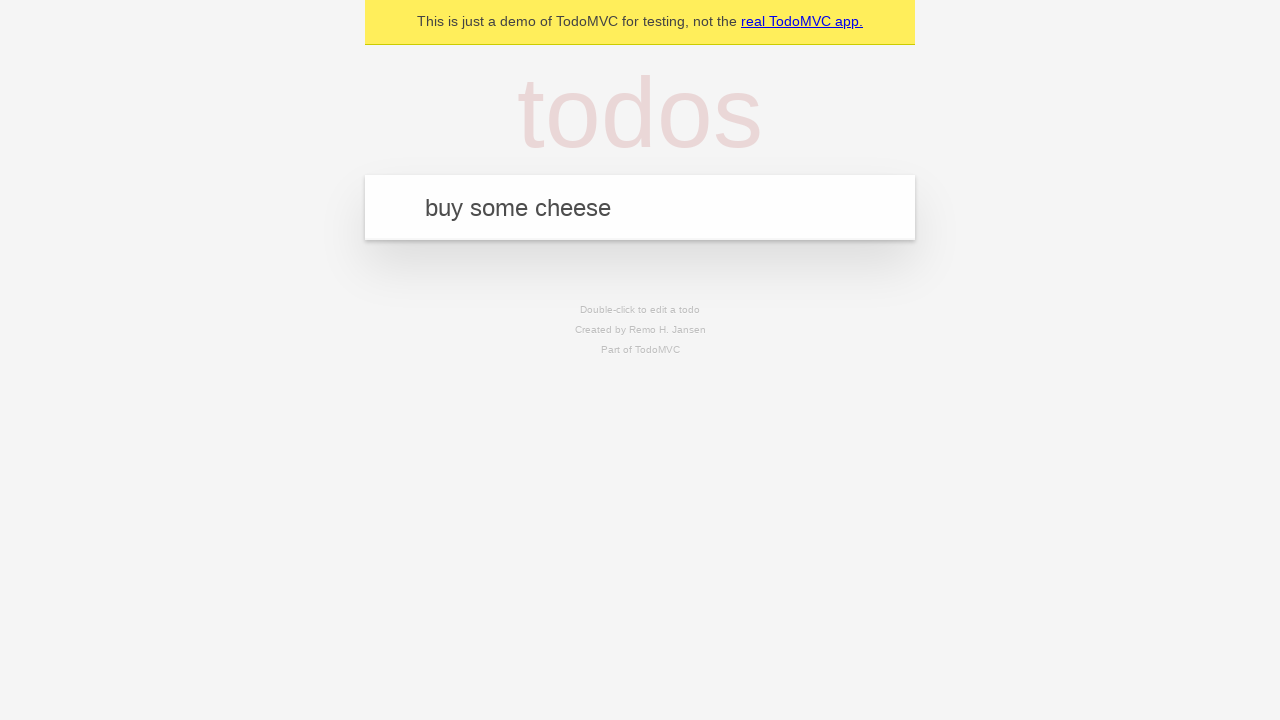

Pressed Enter to create first todo on .new-todo
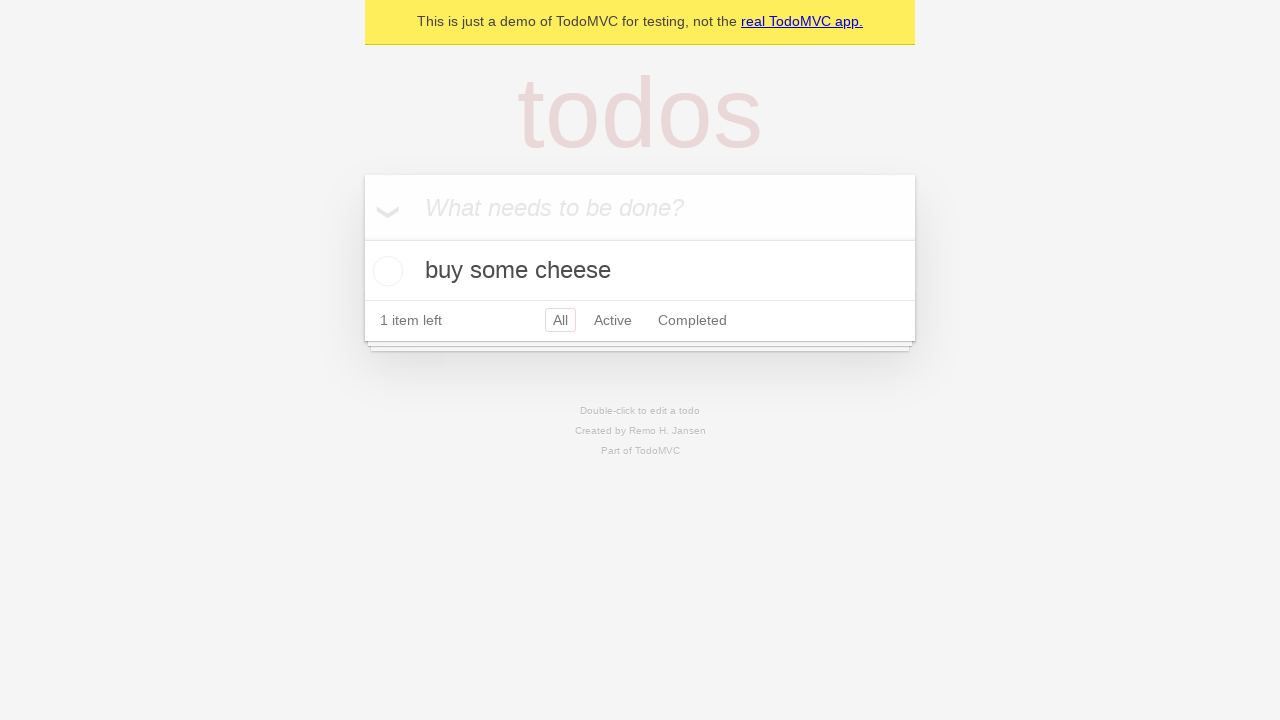

Filled second todo input with 'feed the cat' on .new-todo
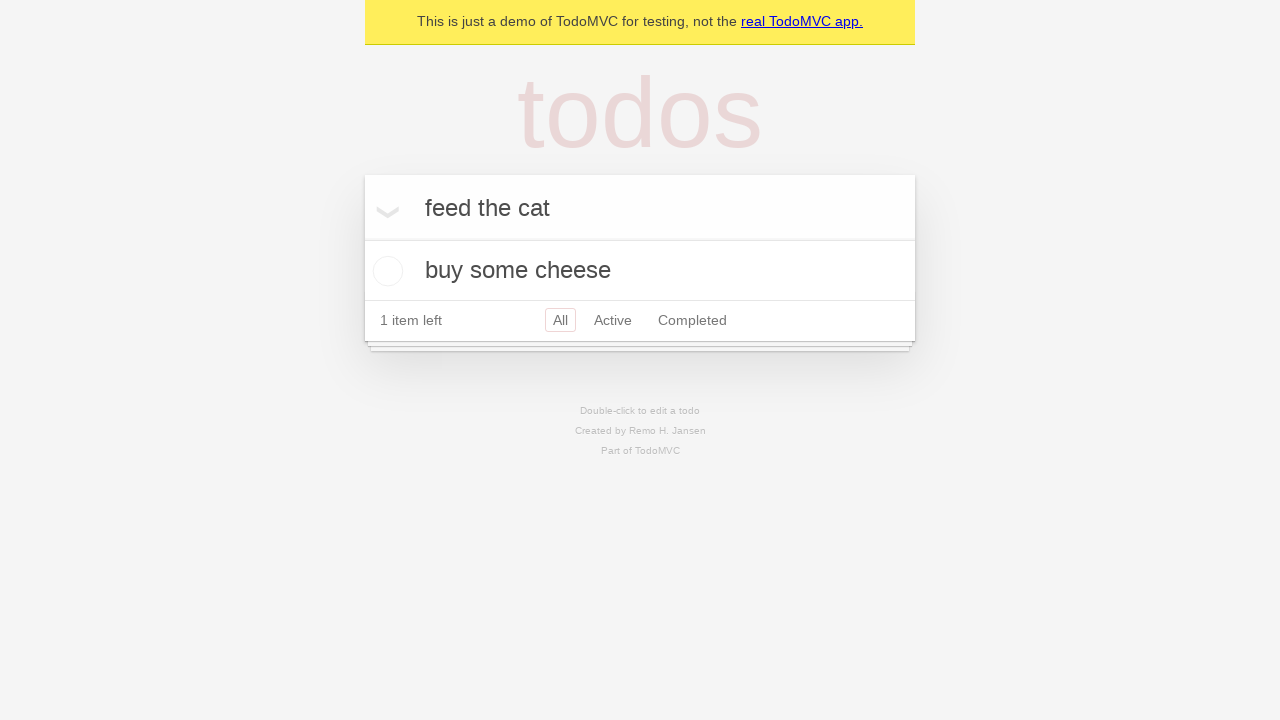

Pressed Enter to create second todo on .new-todo
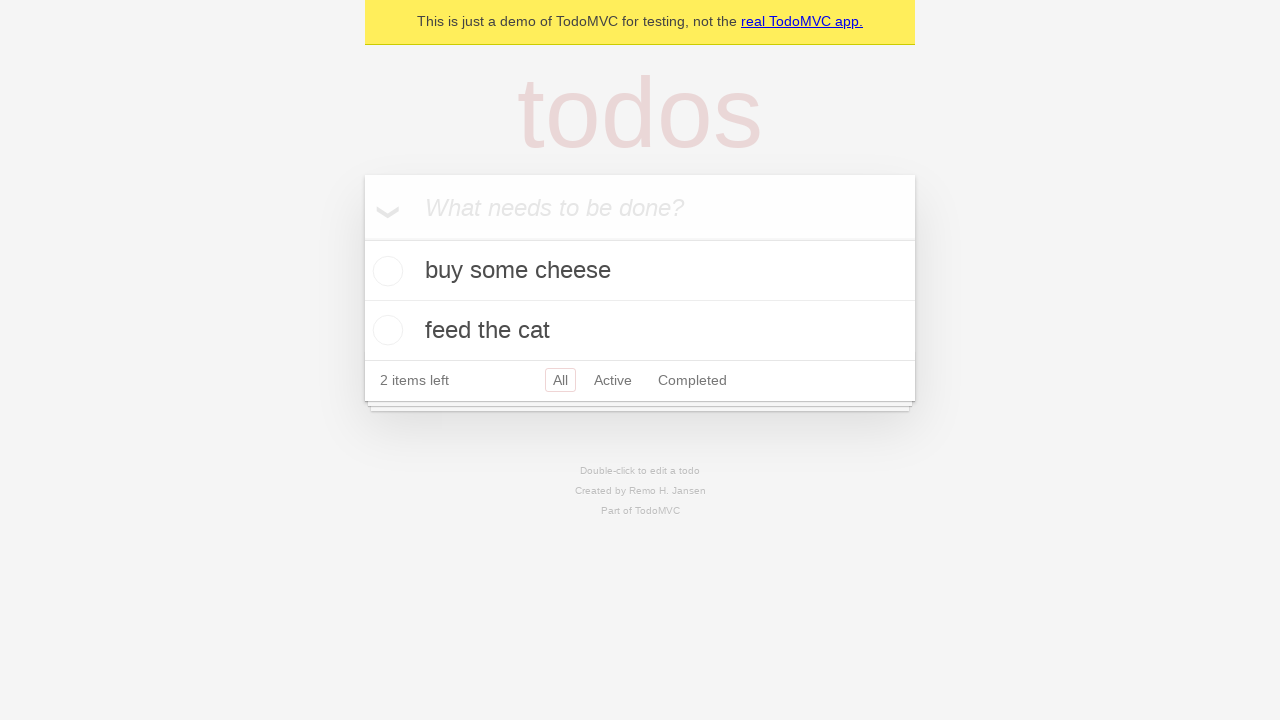

Filled third todo input with 'book a doctors appointment' on .new-todo
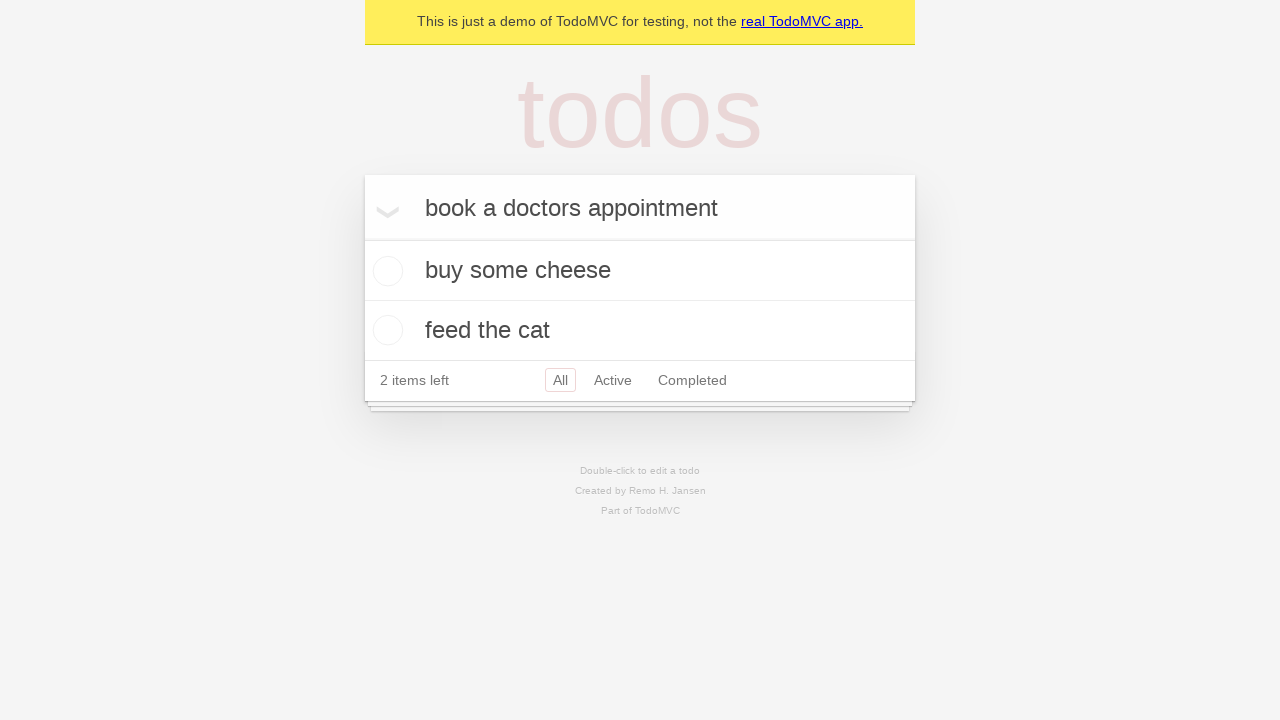

Pressed Enter to create third todo on .new-todo
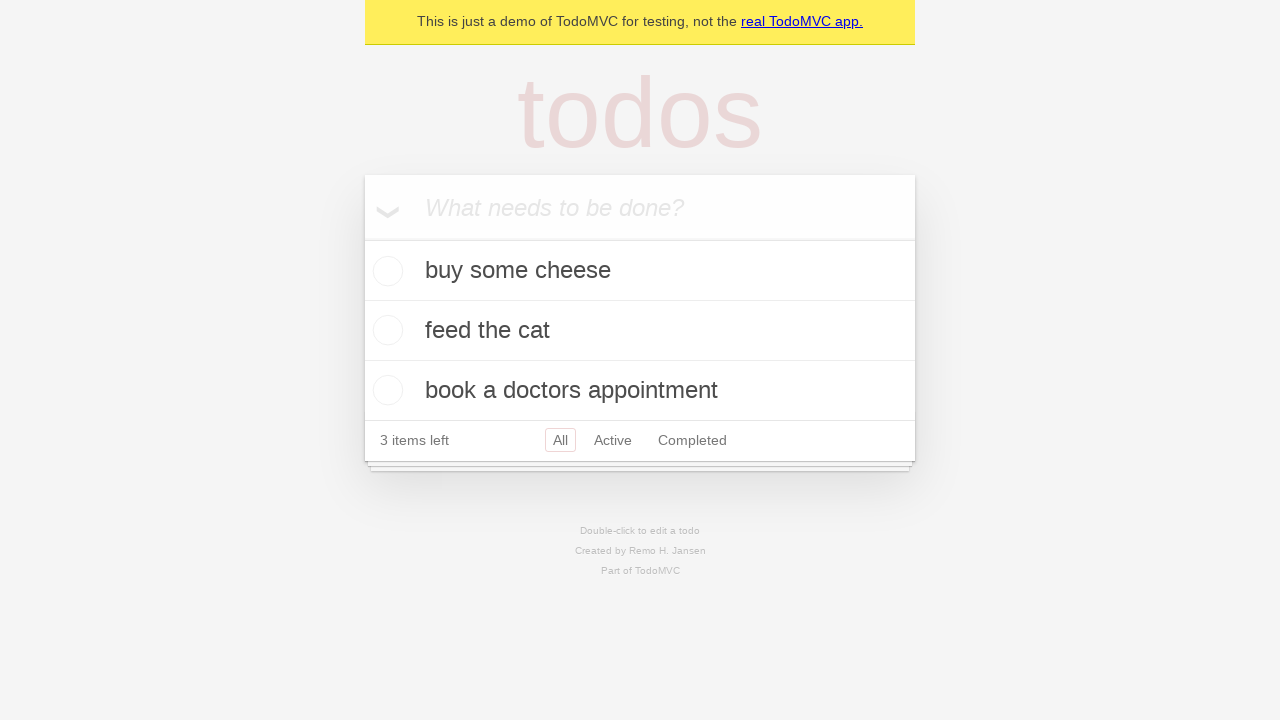

Waited for all three todos to be created
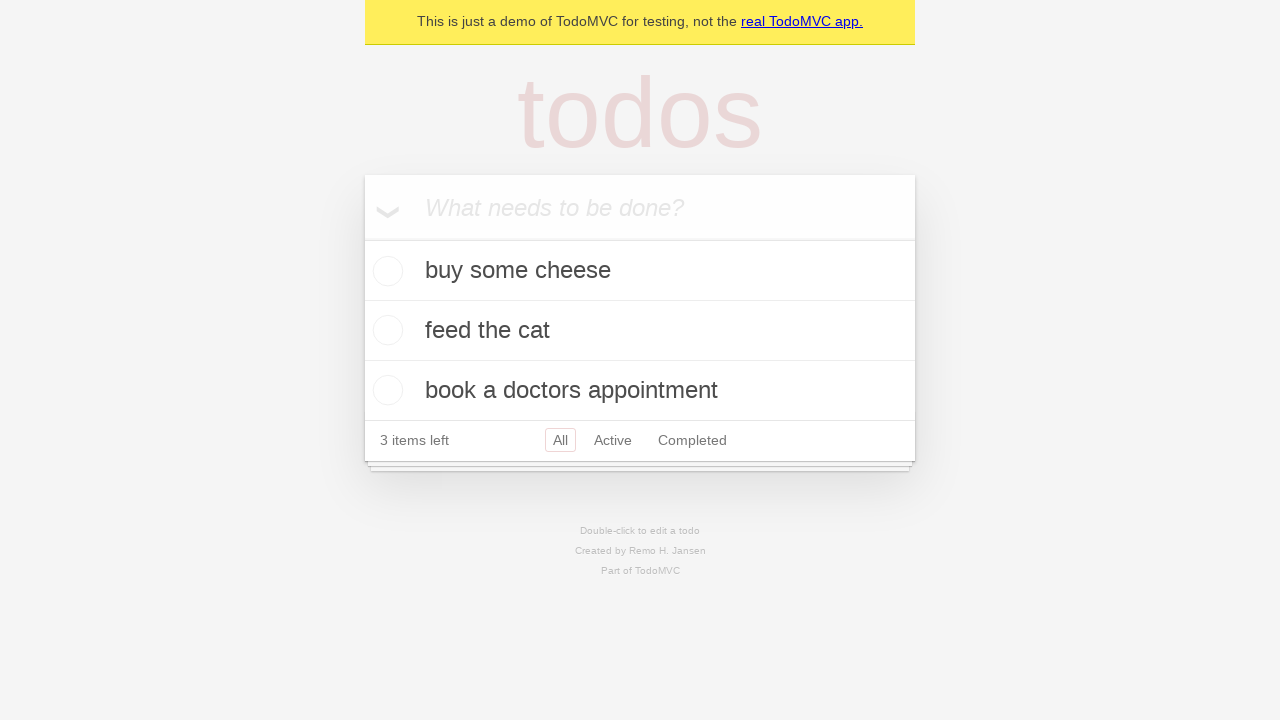

Double-clicked second todo to enter edit mode at (640, 331) on .todo-list li >> nth=1
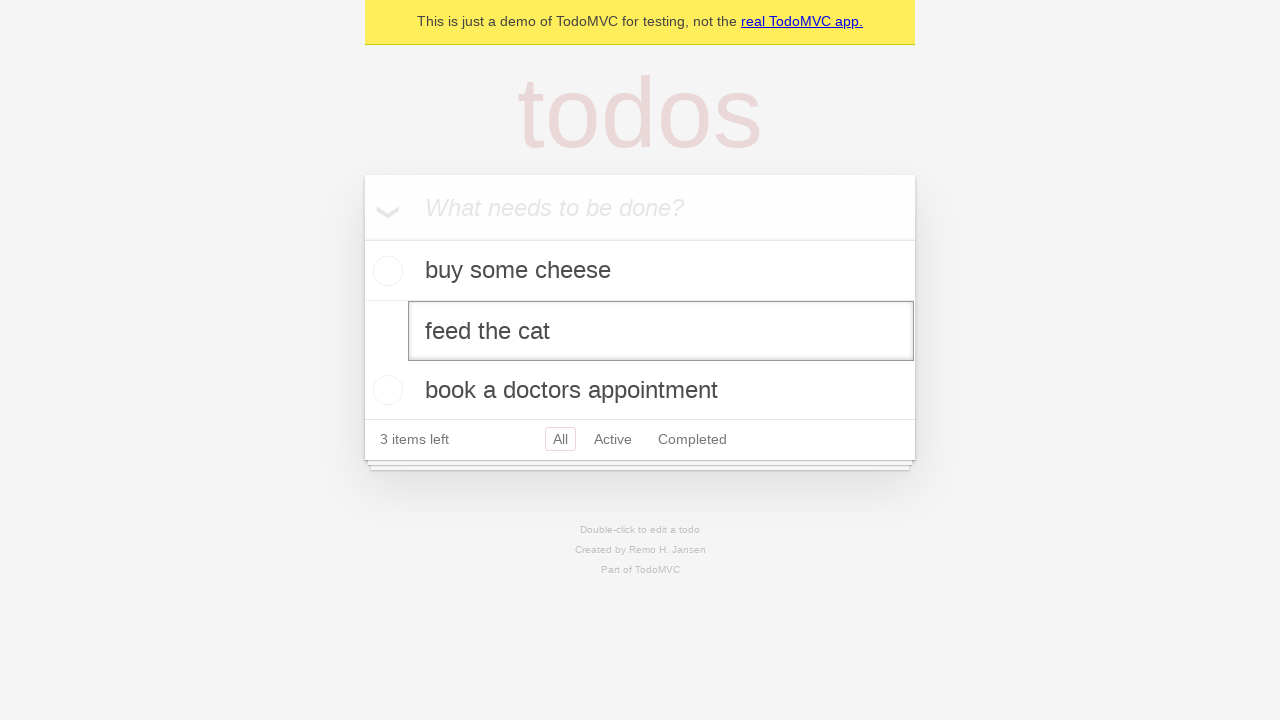

Cleared the edit field by filling with empty string on .todo-list li >> nth=1 >> .edit
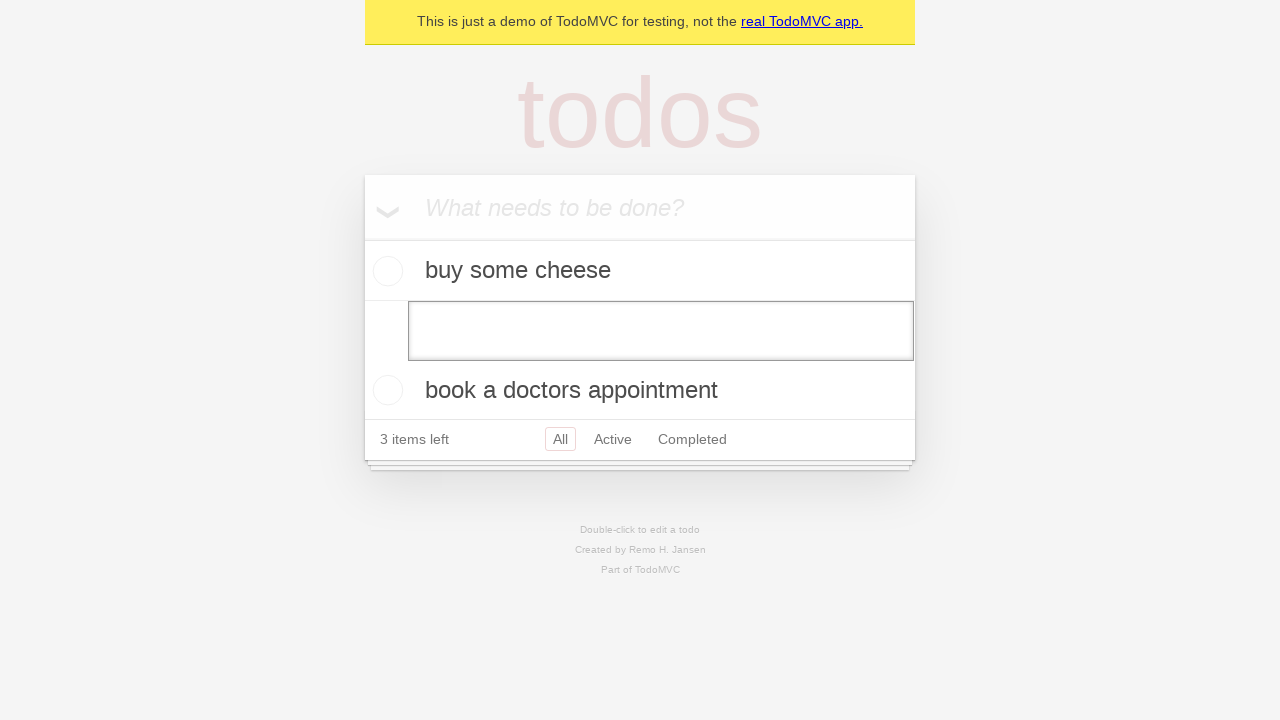

Pressed Enter to confirm deletion of todo with empty text on .todo-list li >> nth=1 >> .edit
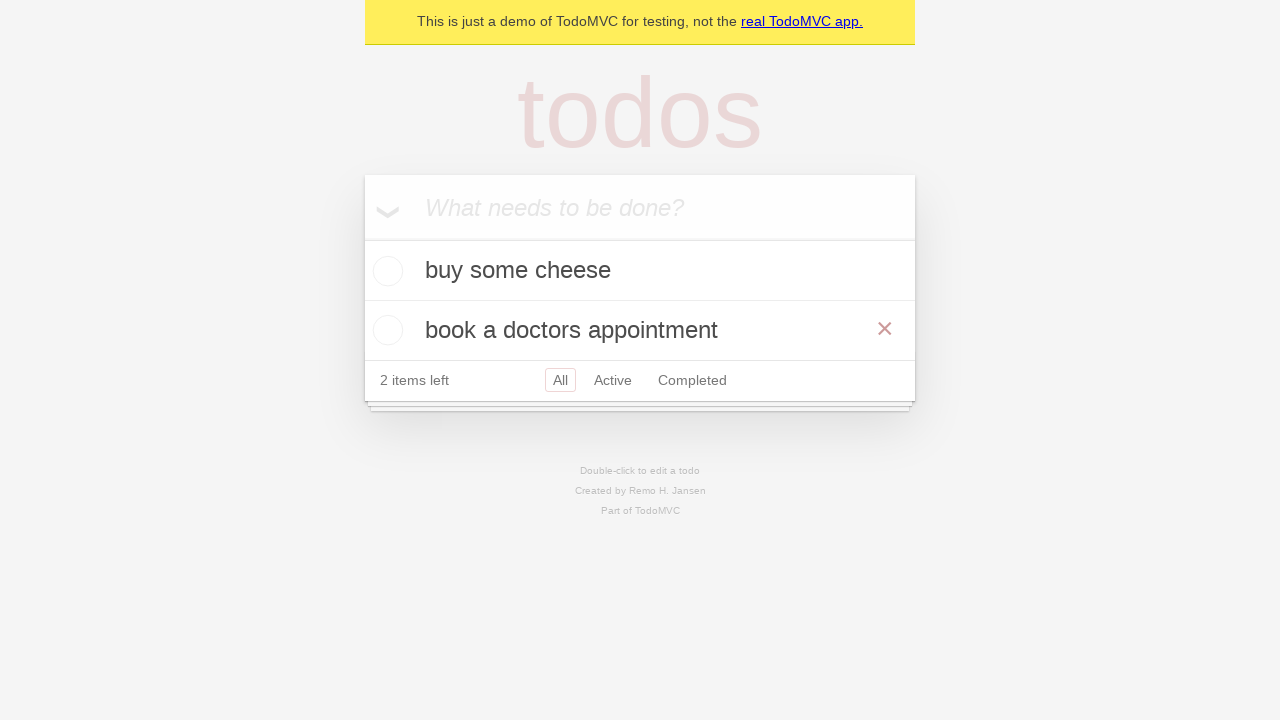

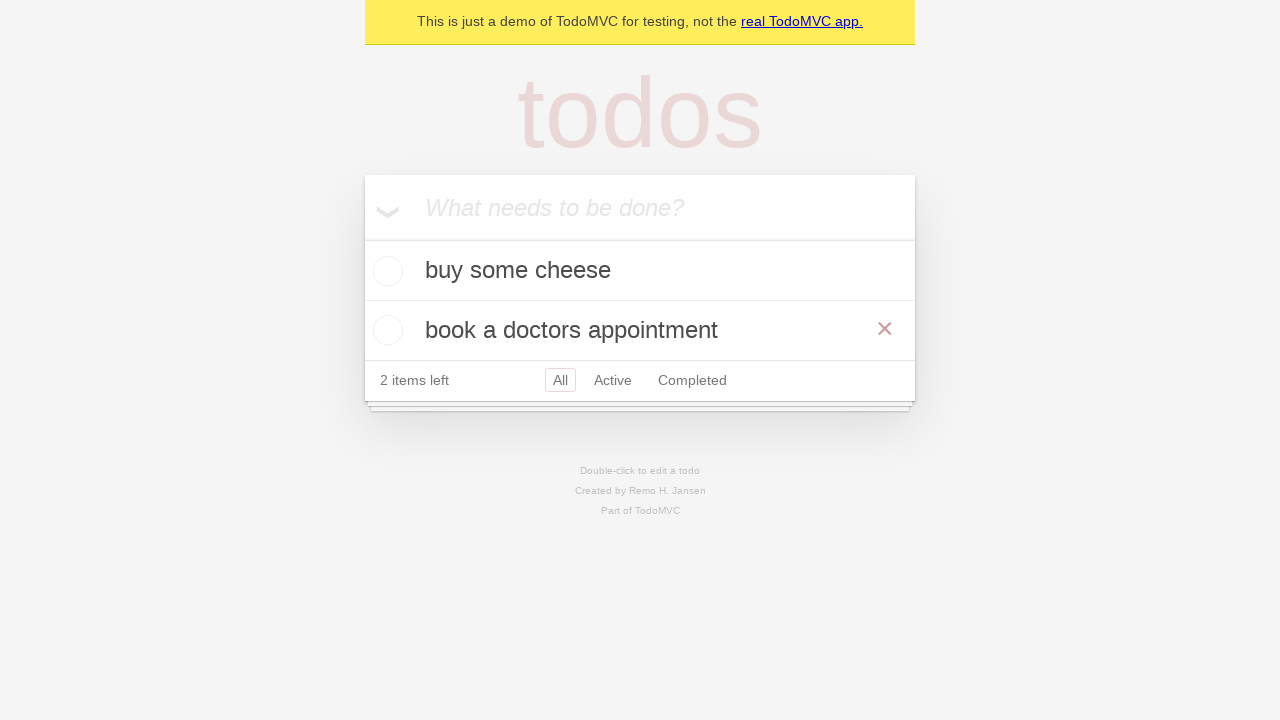